Tests various text input interactions on a practice form including typing text, pressing keyboard keys (End, Tab), getting attribute values, and clearing input fields.

Starting URL: https://letcode.in/edit

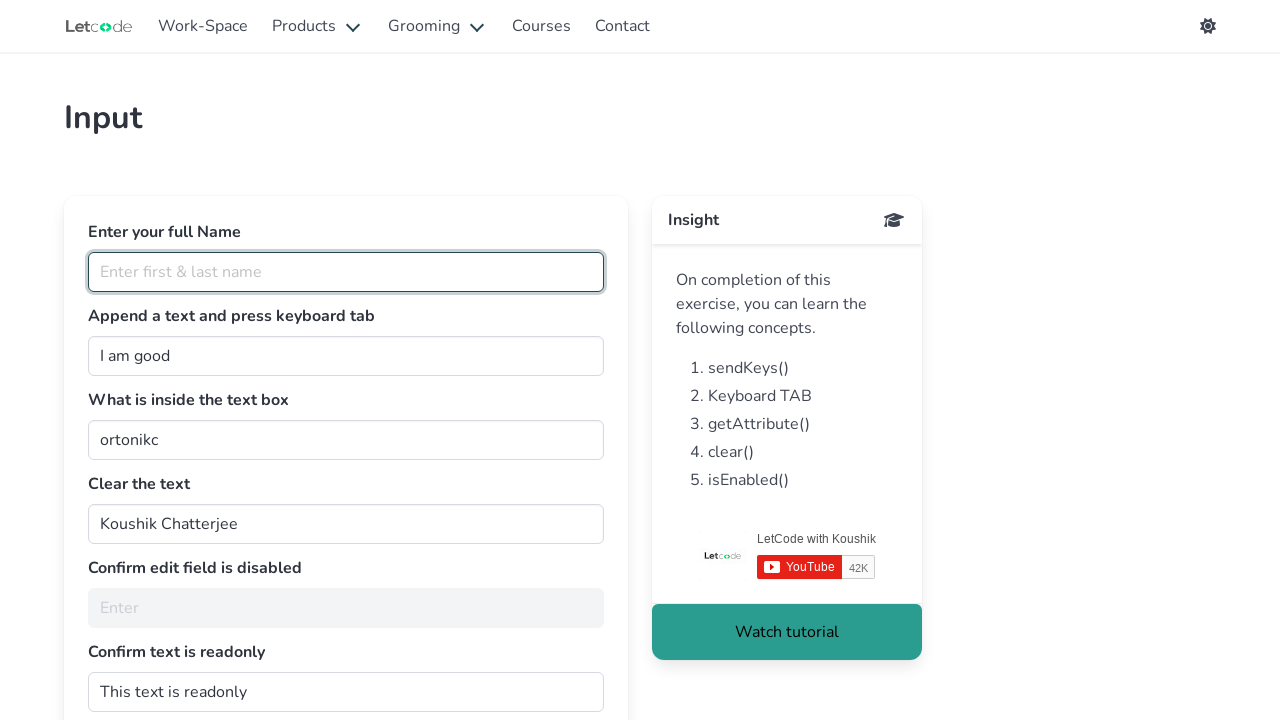

Typed 'ramya yeluri' into fullName field on #fullName
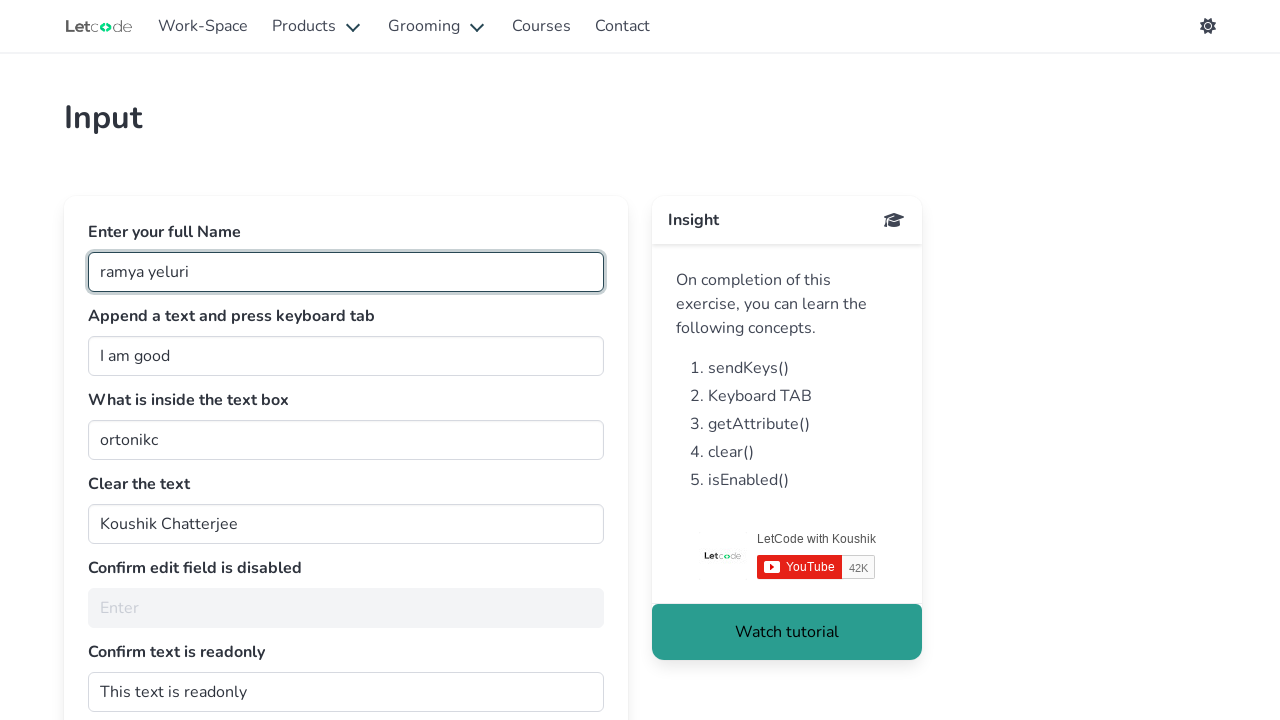

Located the join input field
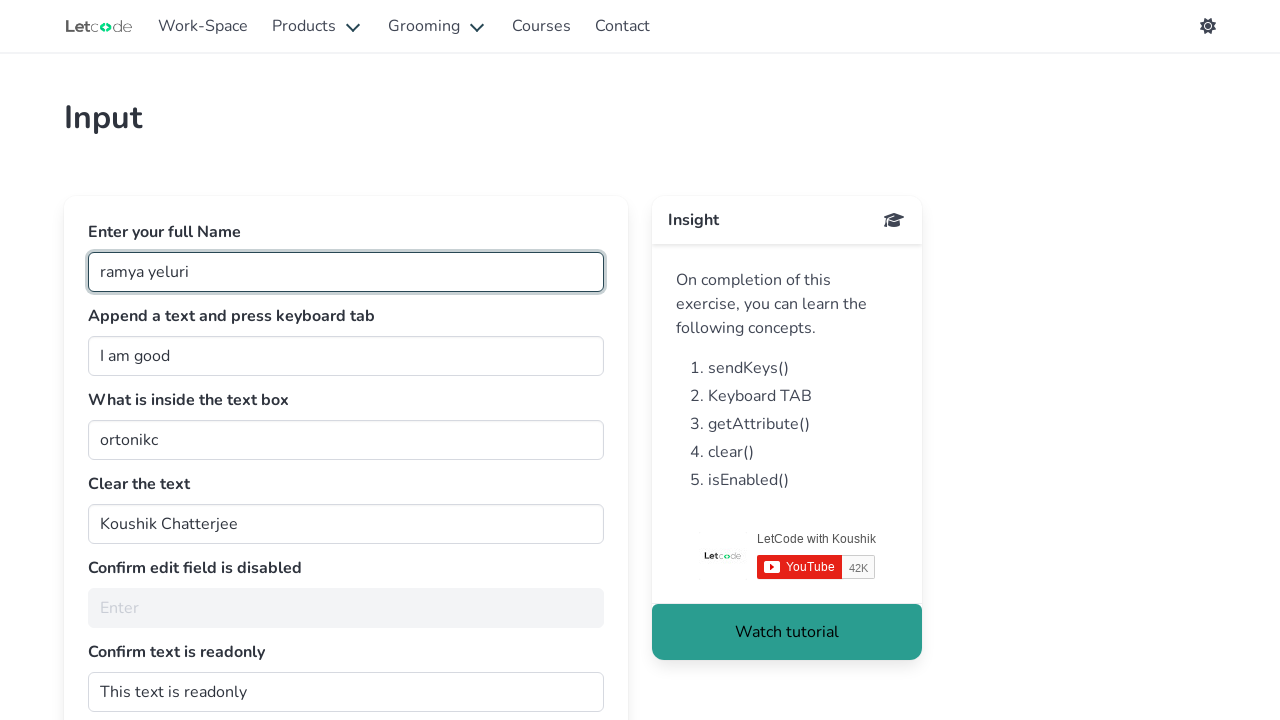

Pressed End key to move cursor to end of join field on #join
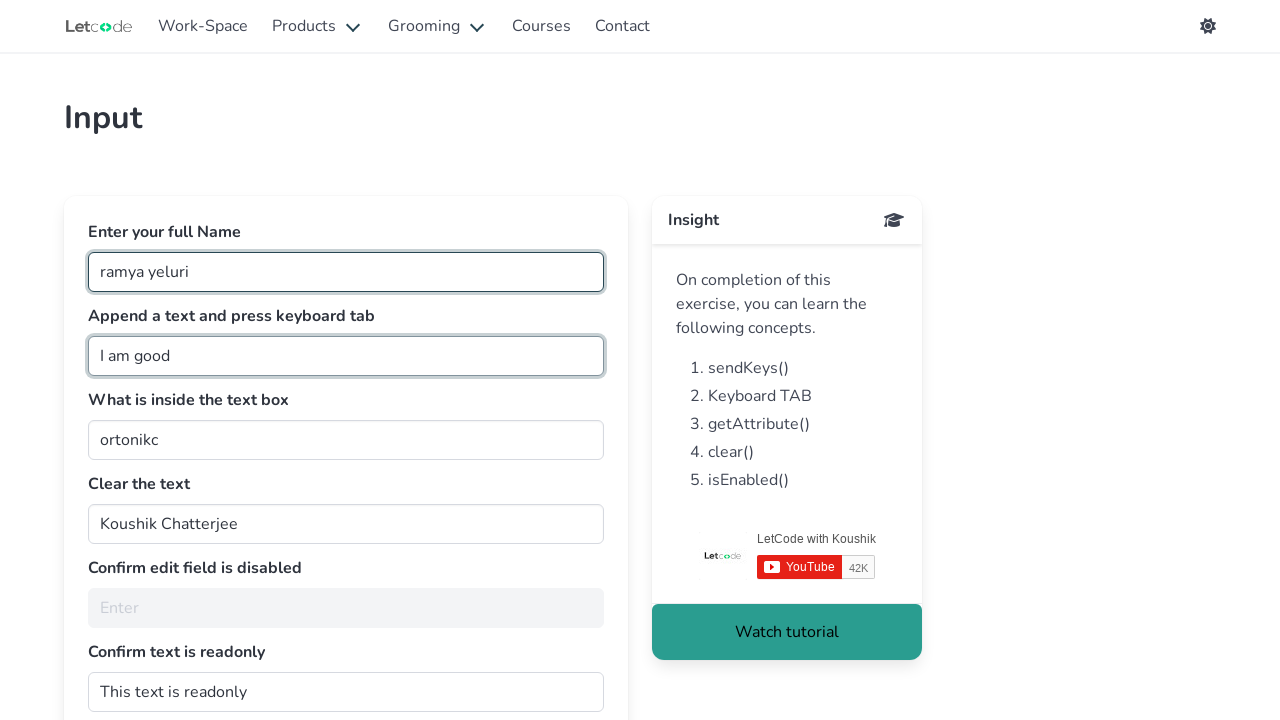

Typed 'Nandhana' into join field on #join
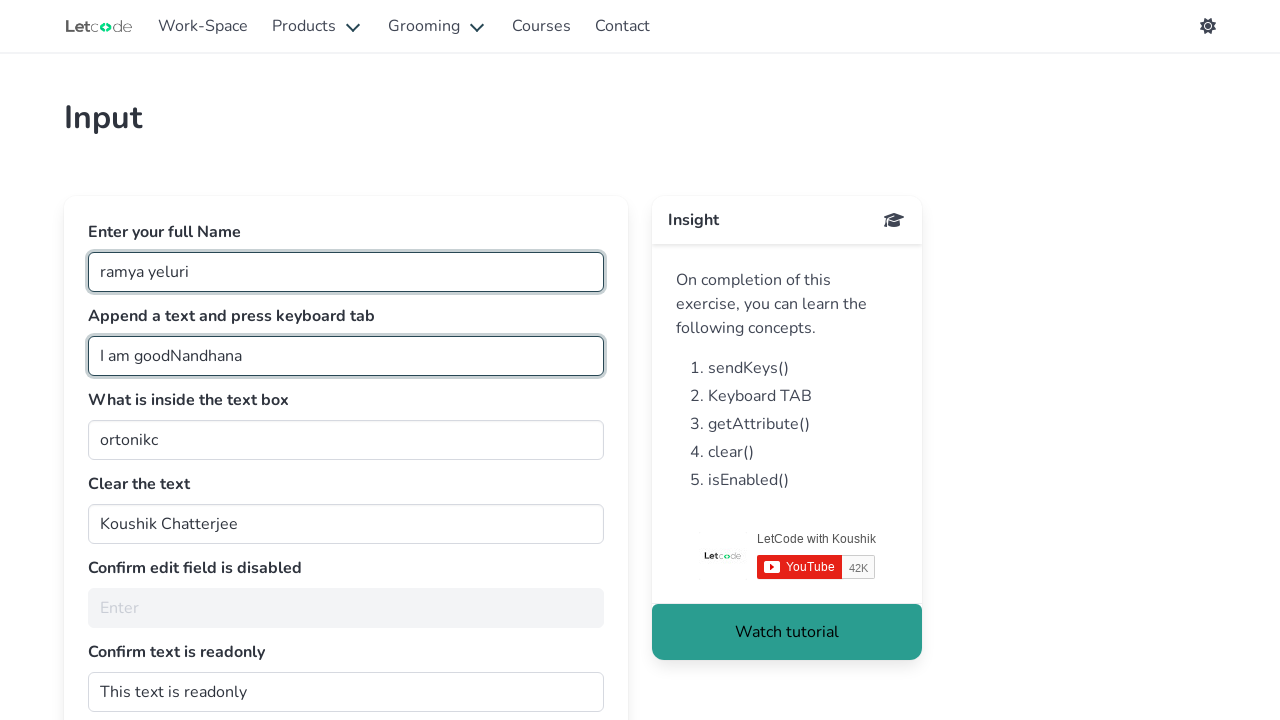

Pressed Tab to move to next field on #join
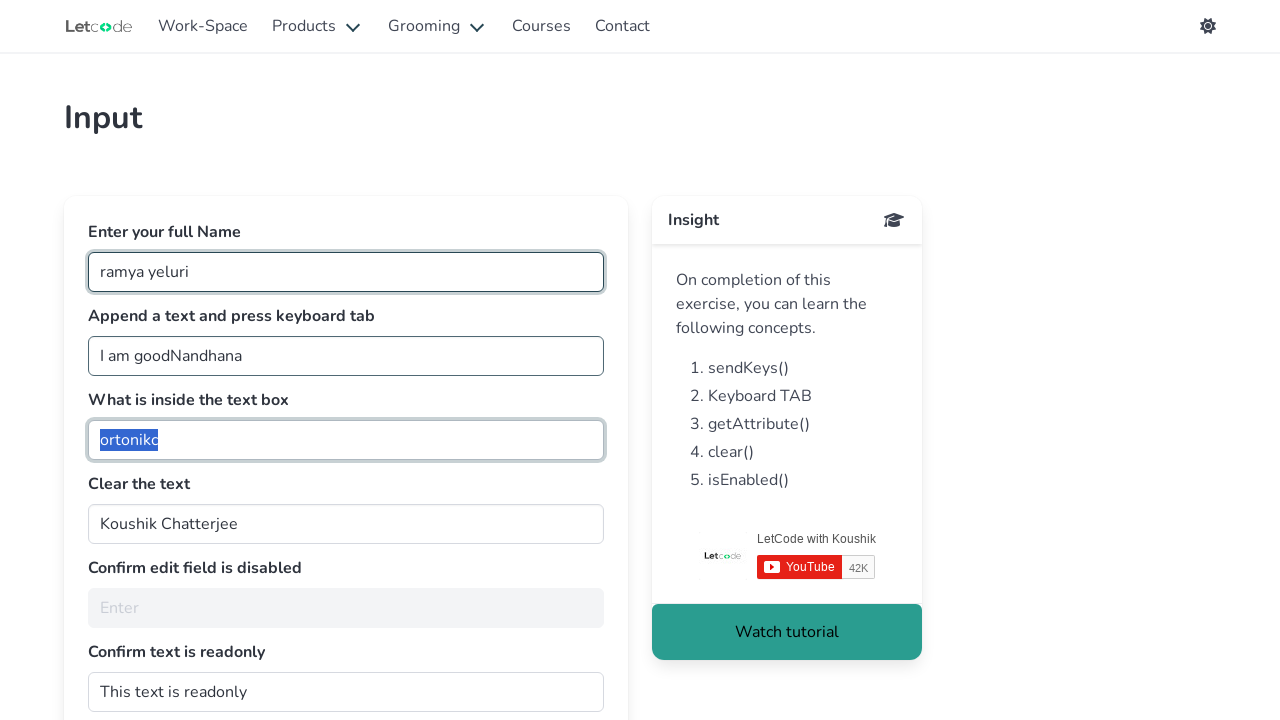

Retrieved value attribute from getMe field: 'ortonikc'
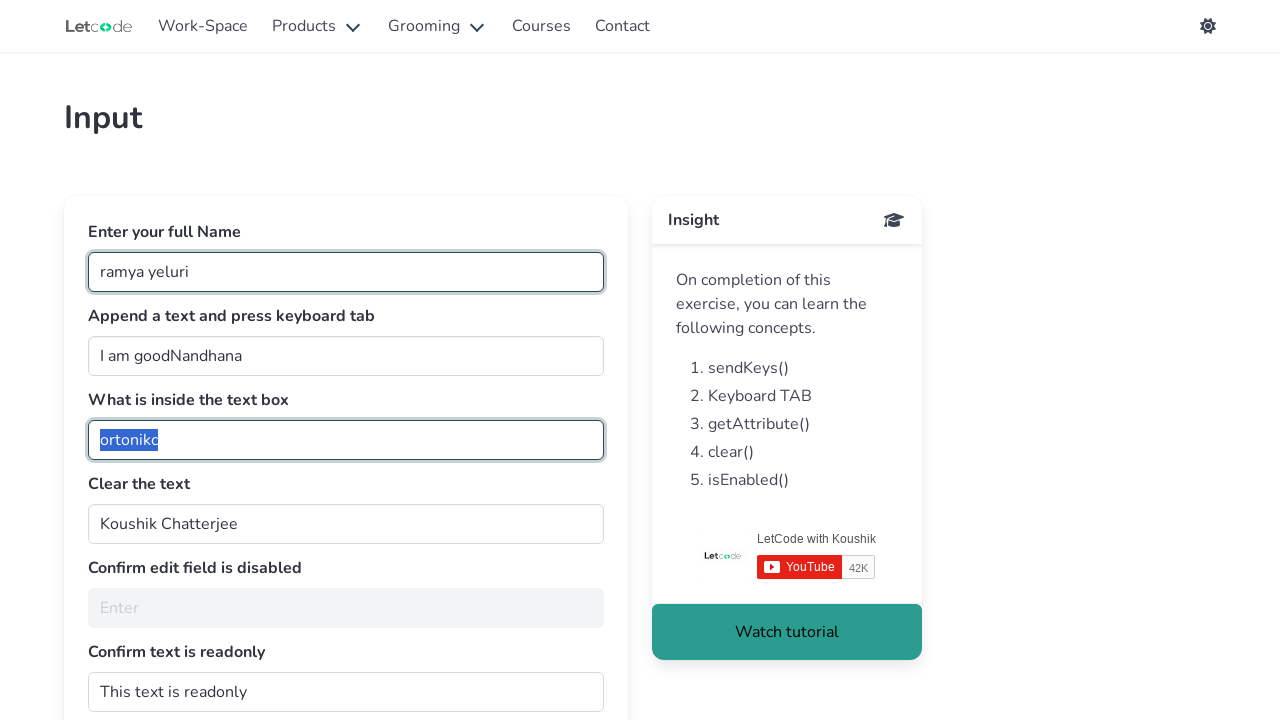

Cleared the clearMe input field on #clearMe
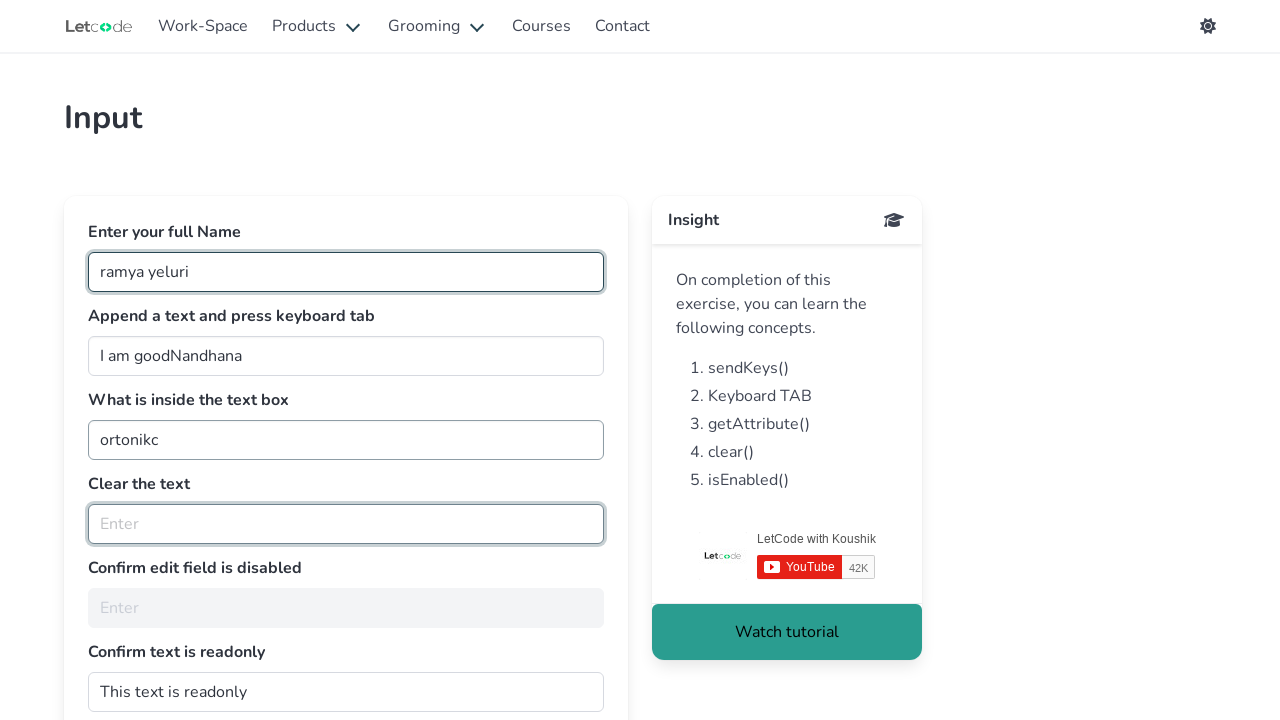

Waited 1000ms to observe results
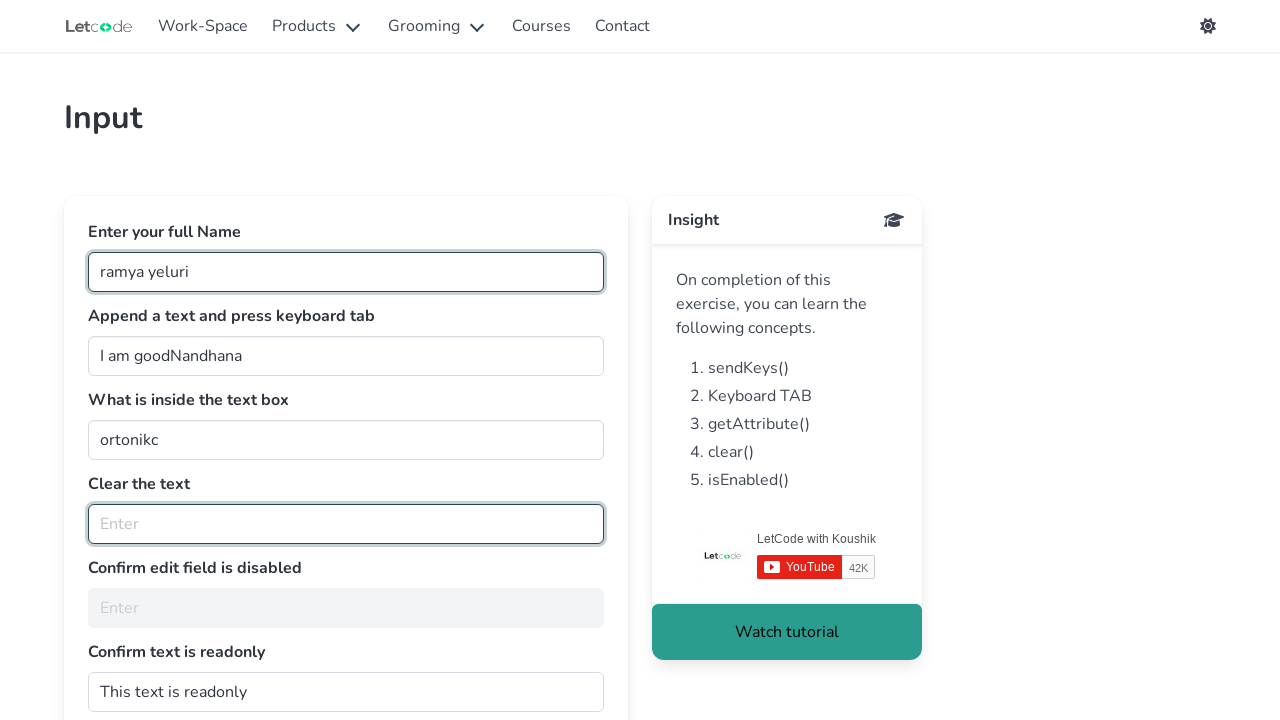

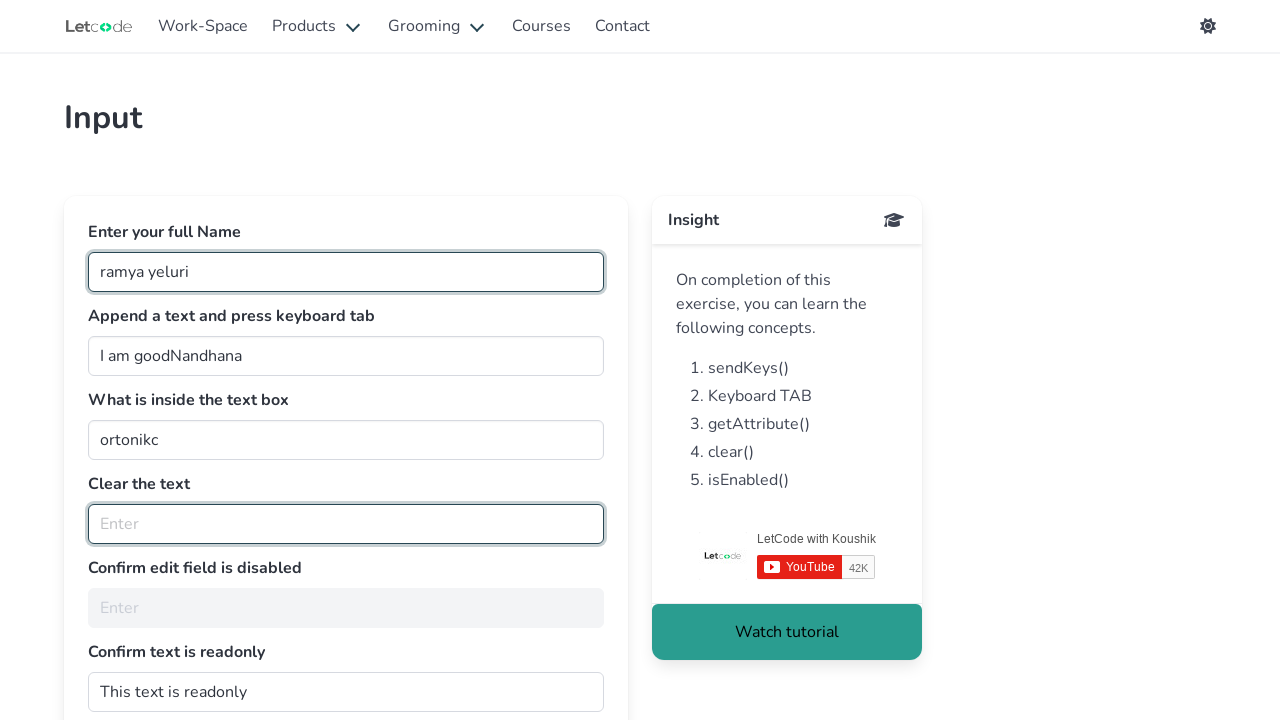